Tests drag and drop functionality by dragging an element to a drop target within an iframe

Starting URL: https://jqueryui.com/droppable

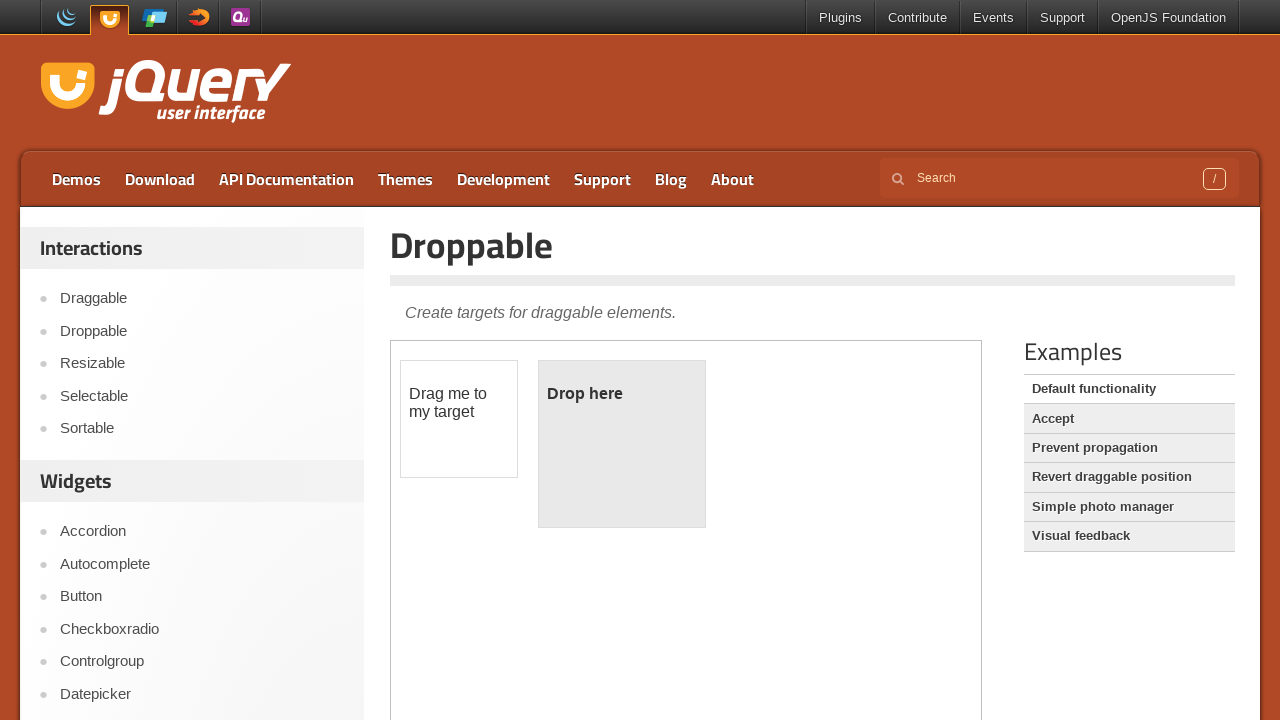

Navigated to jQuery UI droppable demo page
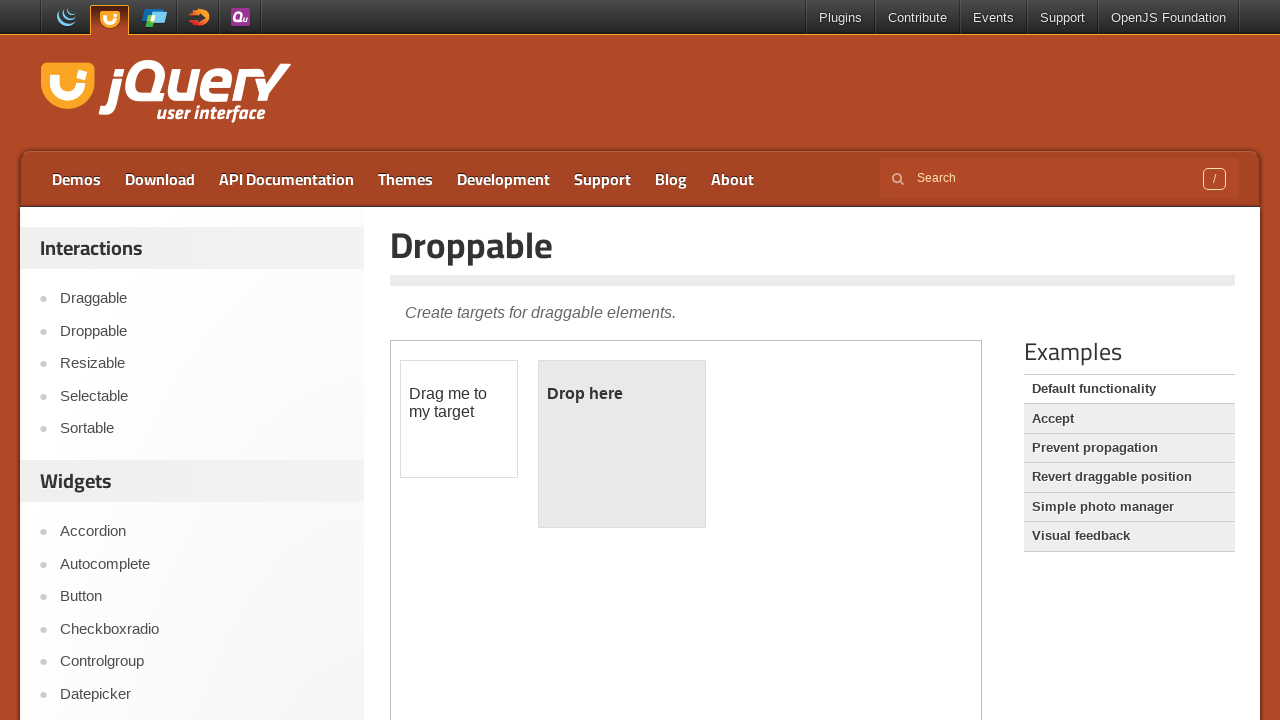

Located and switched to iframe containing drag and drop elements
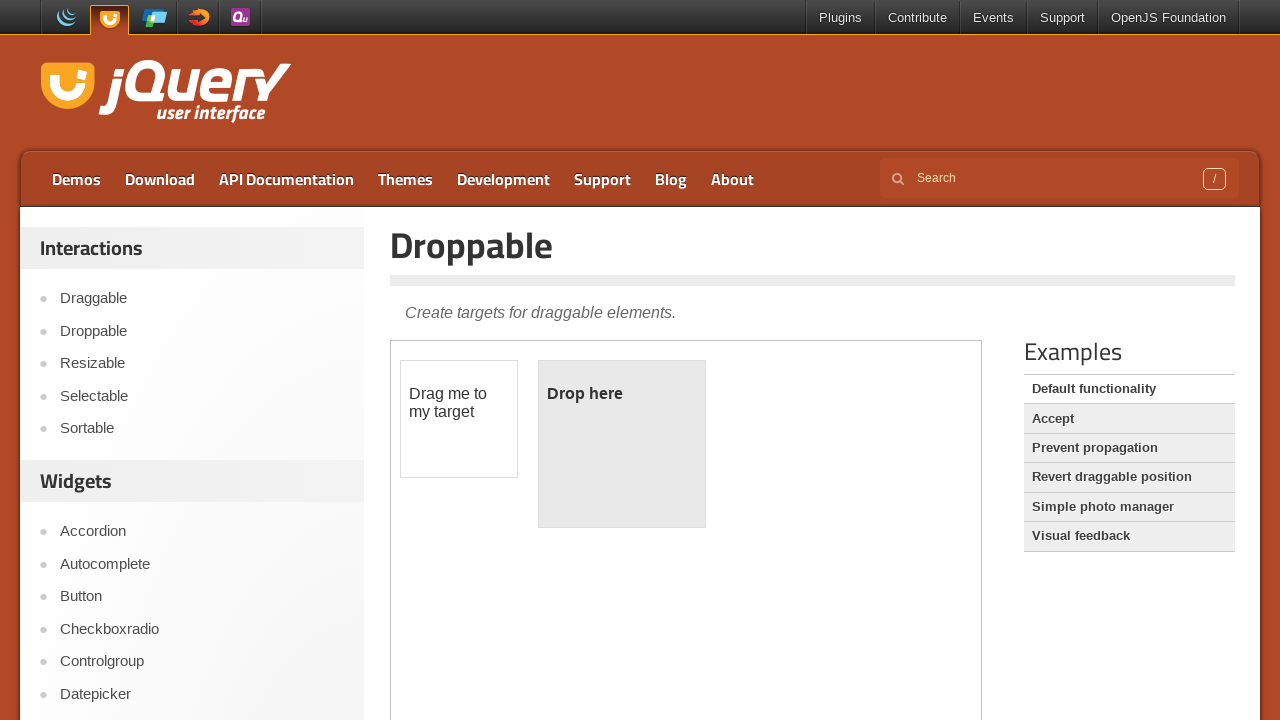

Located draggable source element
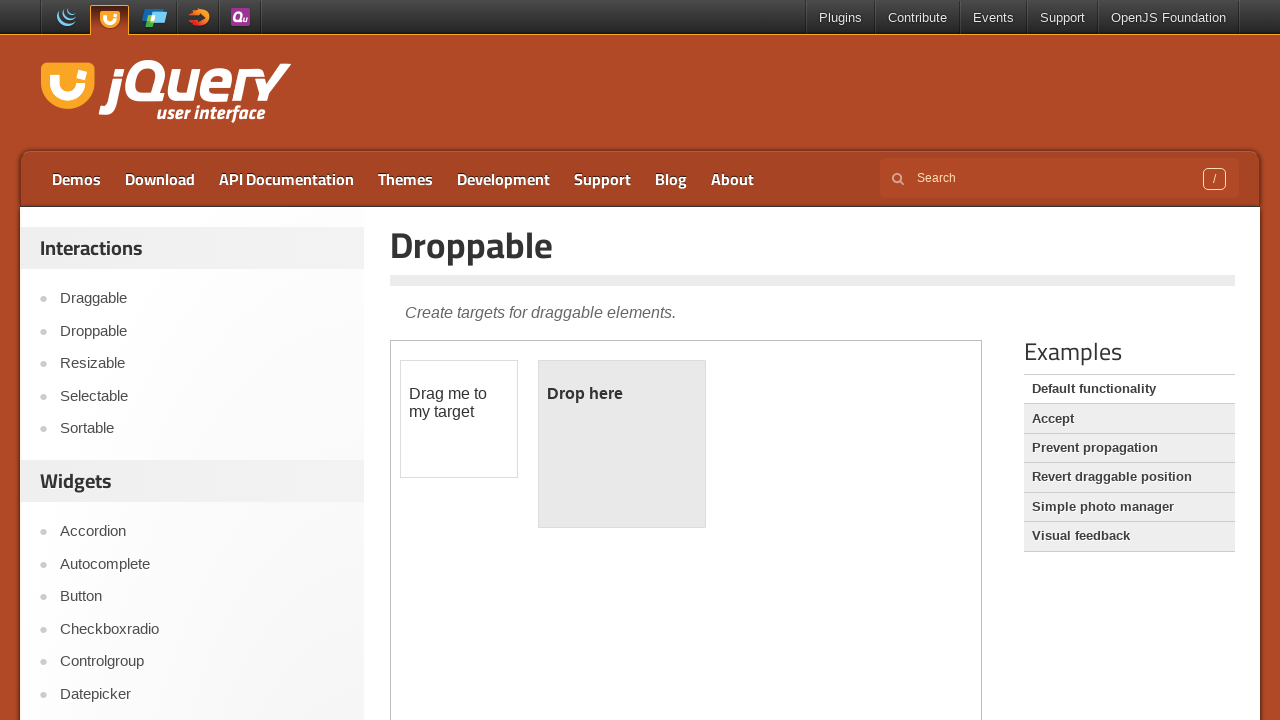

Located droppable target element
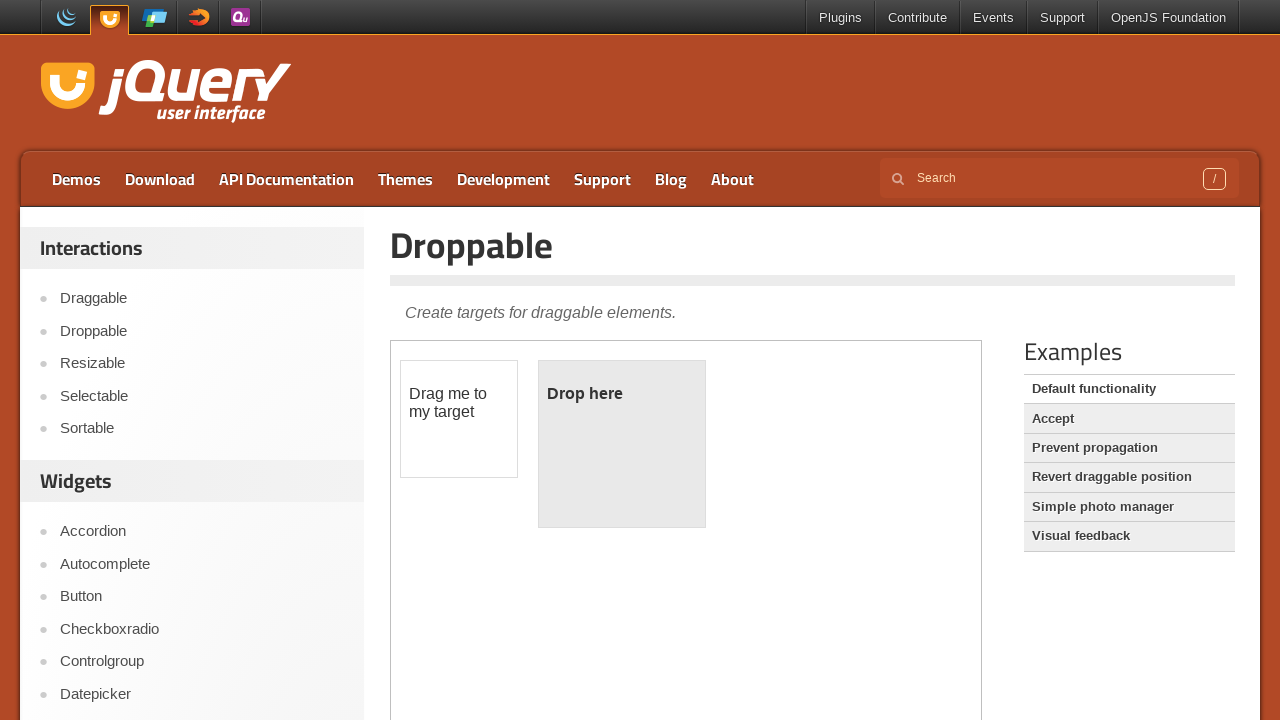

Dragged source element to target drop zone at (622, 444)
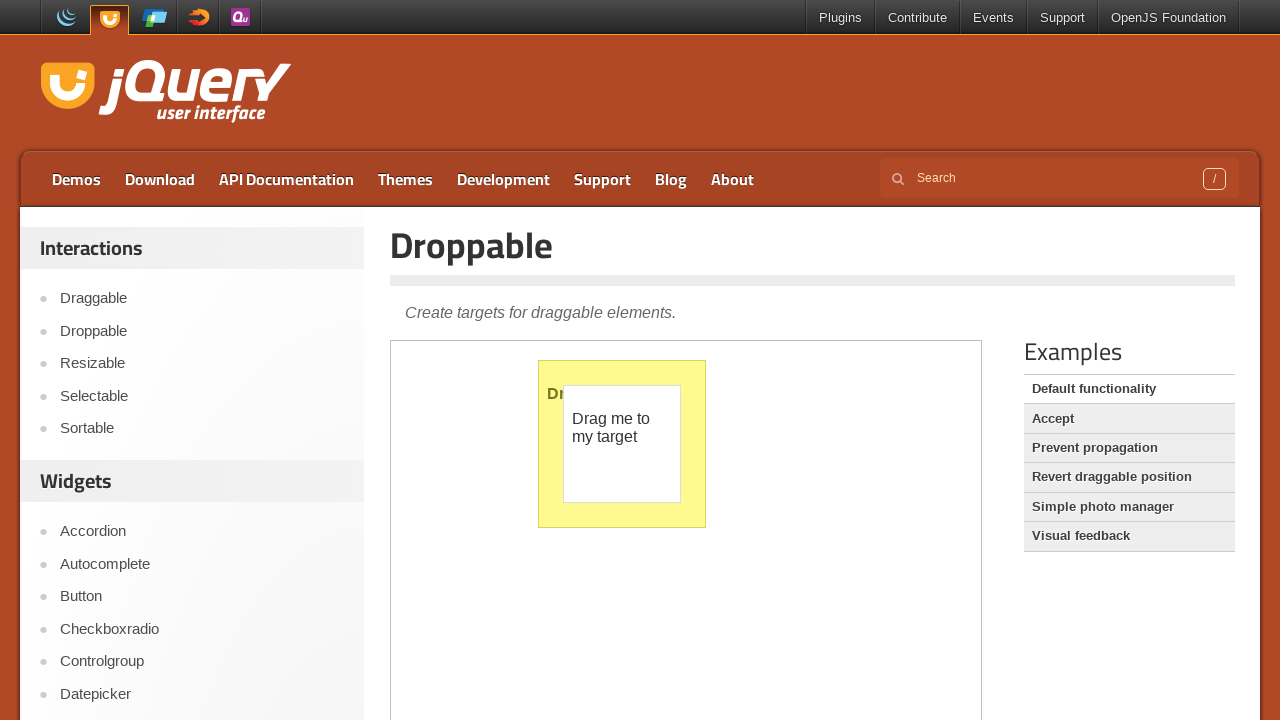

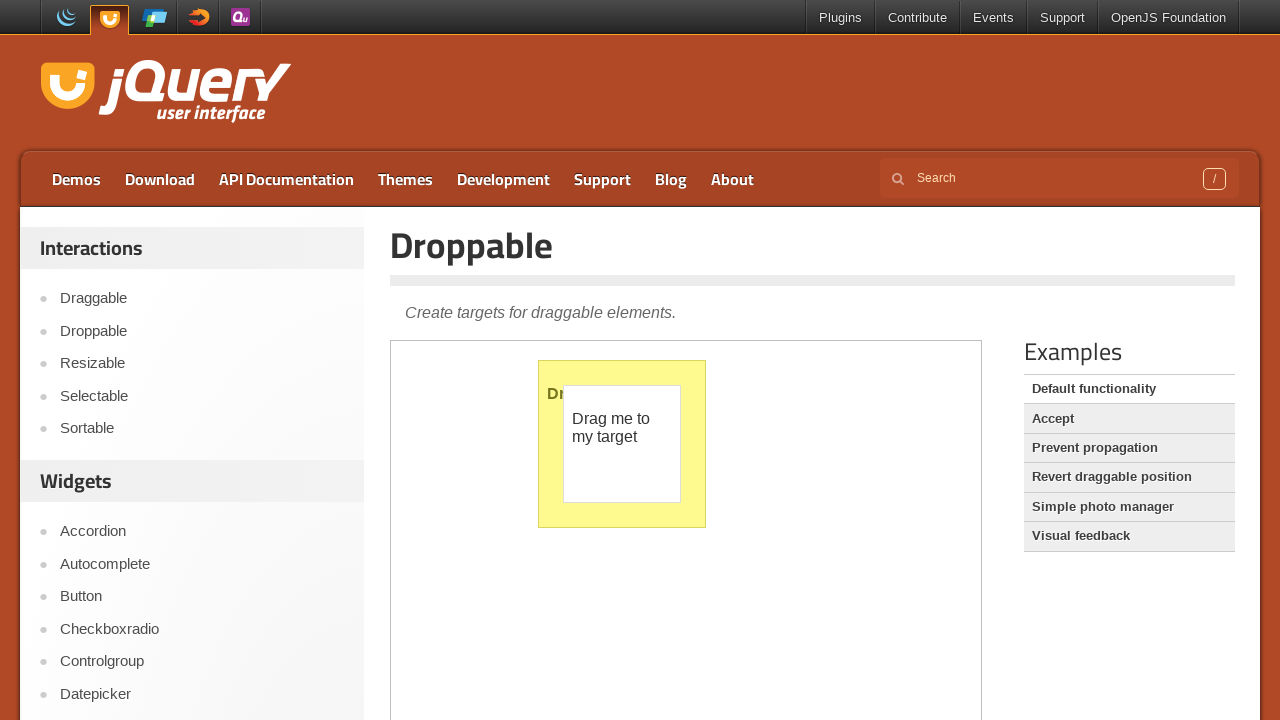